Tests the newsletter signup functionality by scrolling to the footer, entering an email address, accepting consent checkbox, and clicking the submit button.

Starting URL: https://yeti.org.pl/

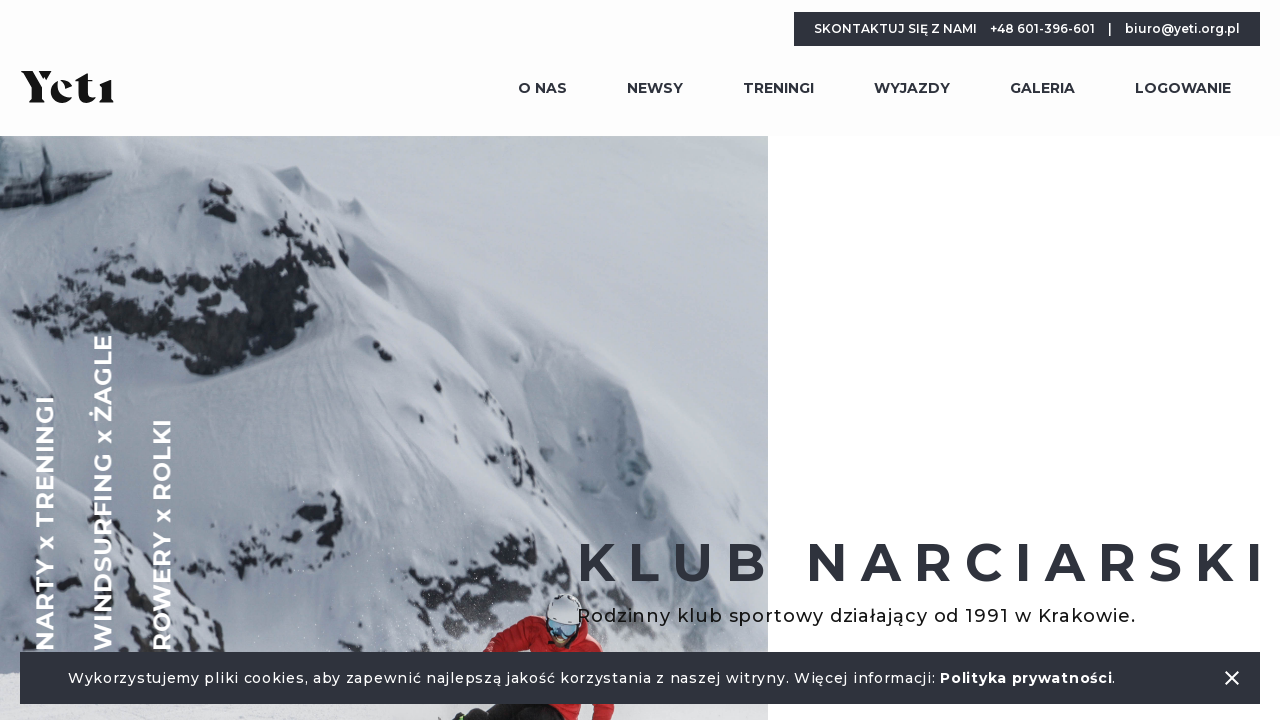

Scrolled to bottom of page to reach footer
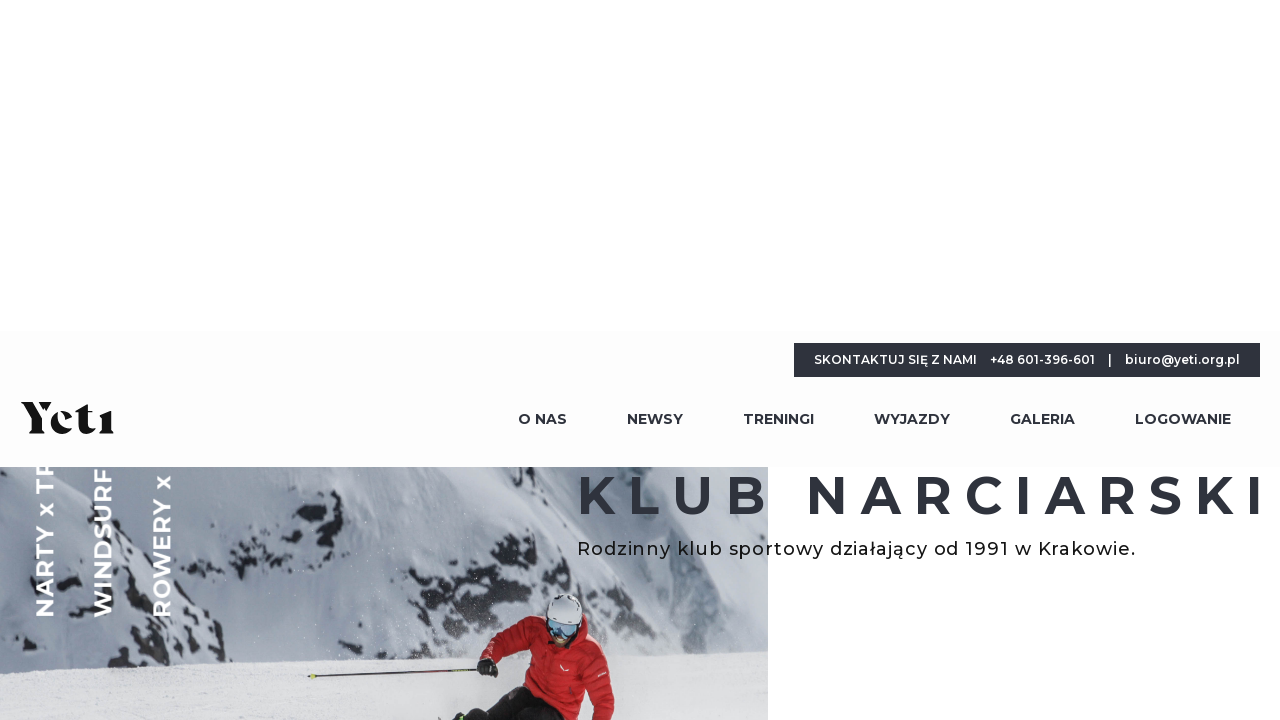

Newsletter email input field became visible
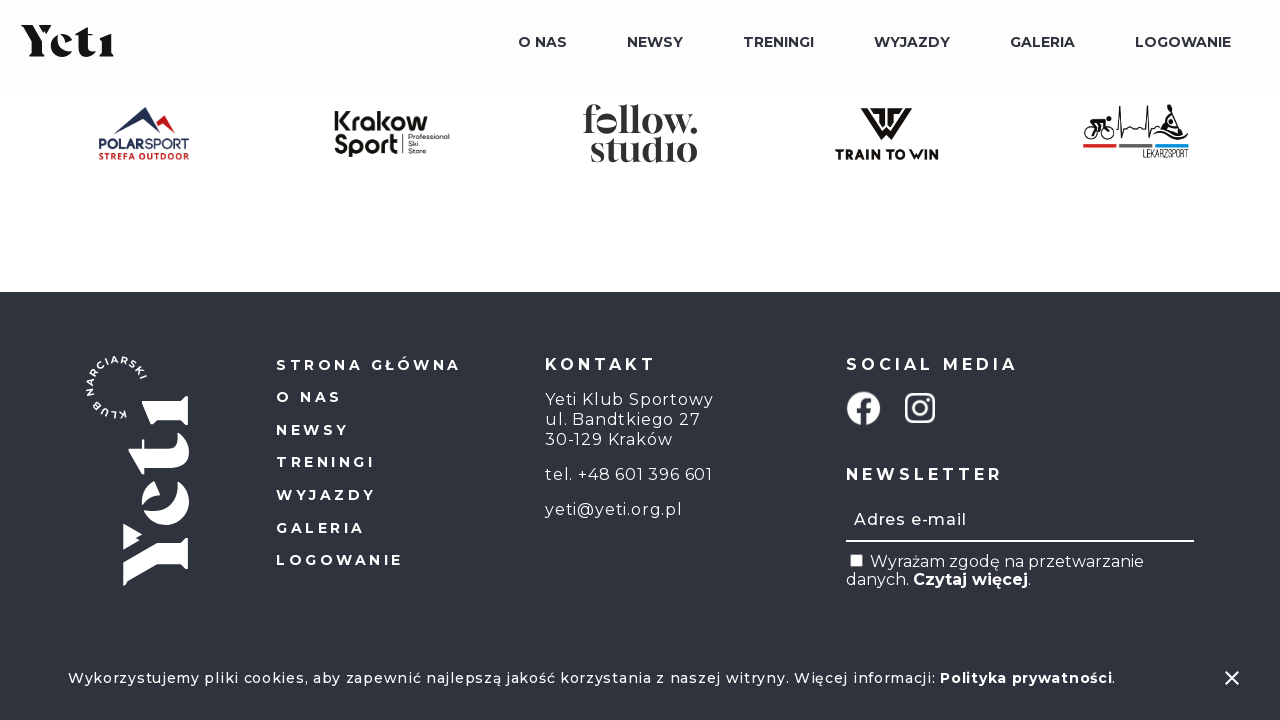

Entered email address 'subscriber.test@example.com' in newsletter signup field on input[placeholder='Adres e-mail']
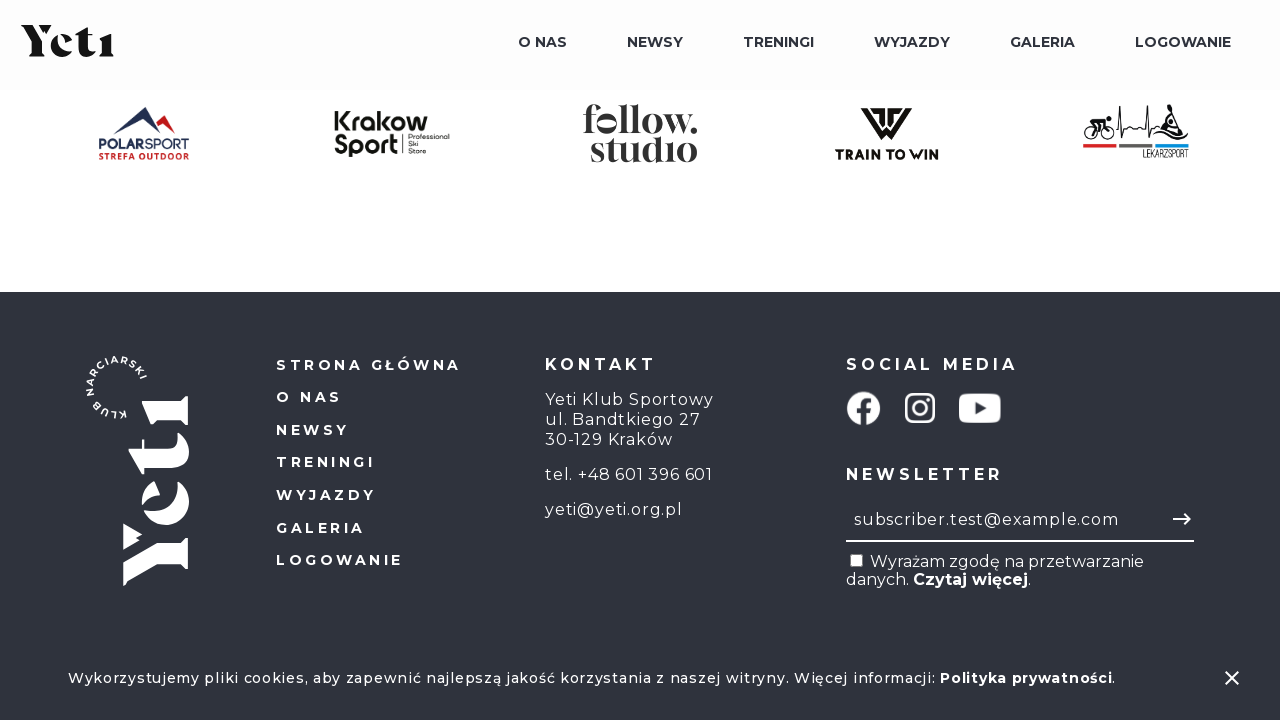

Clicked GDPR consent checkbox at (856, 561) on input[name='es_gdpr_consent']
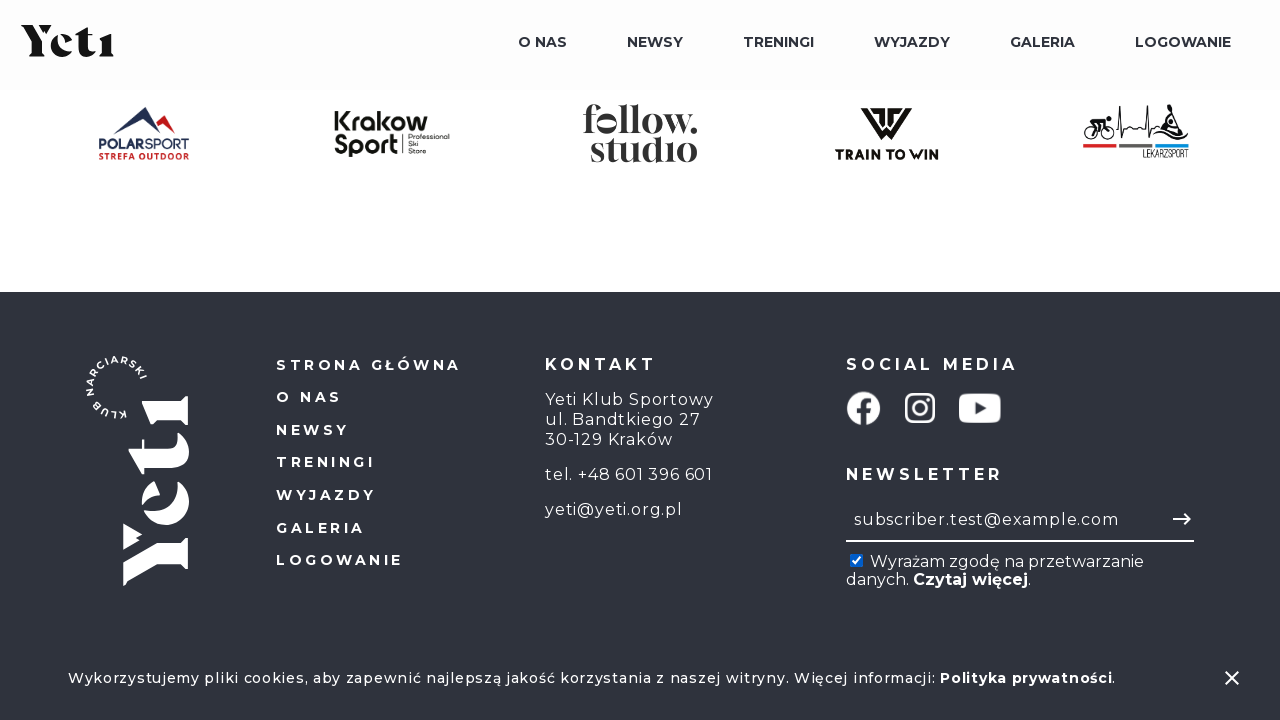

Clicked newsletter submit button at (1182, 519) on img[src='https://yeti.org.pl/wp-content/themes/yeti-org-pl/assets/images/arrow-r
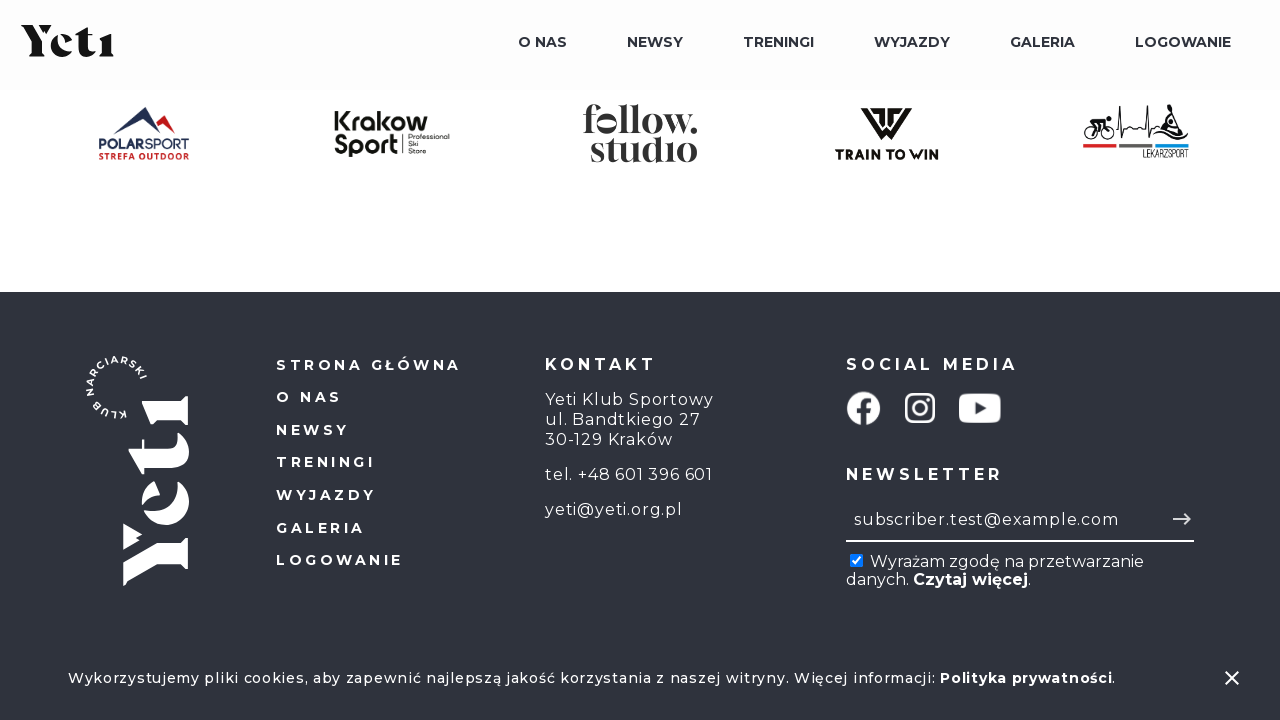

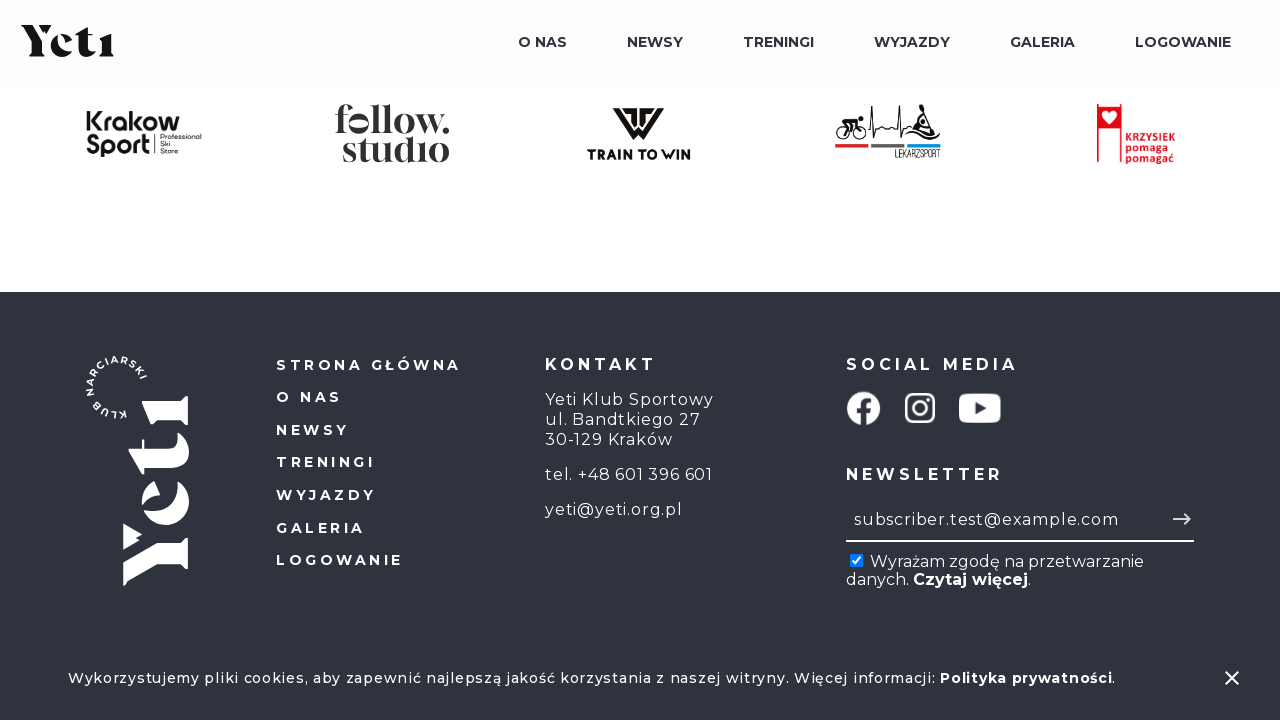